Tests a registration form by filling in first name, last name, and email fields, then submitting the form and verifying the success message

Starting URL: http://suninjuly.github.io/registration1.html

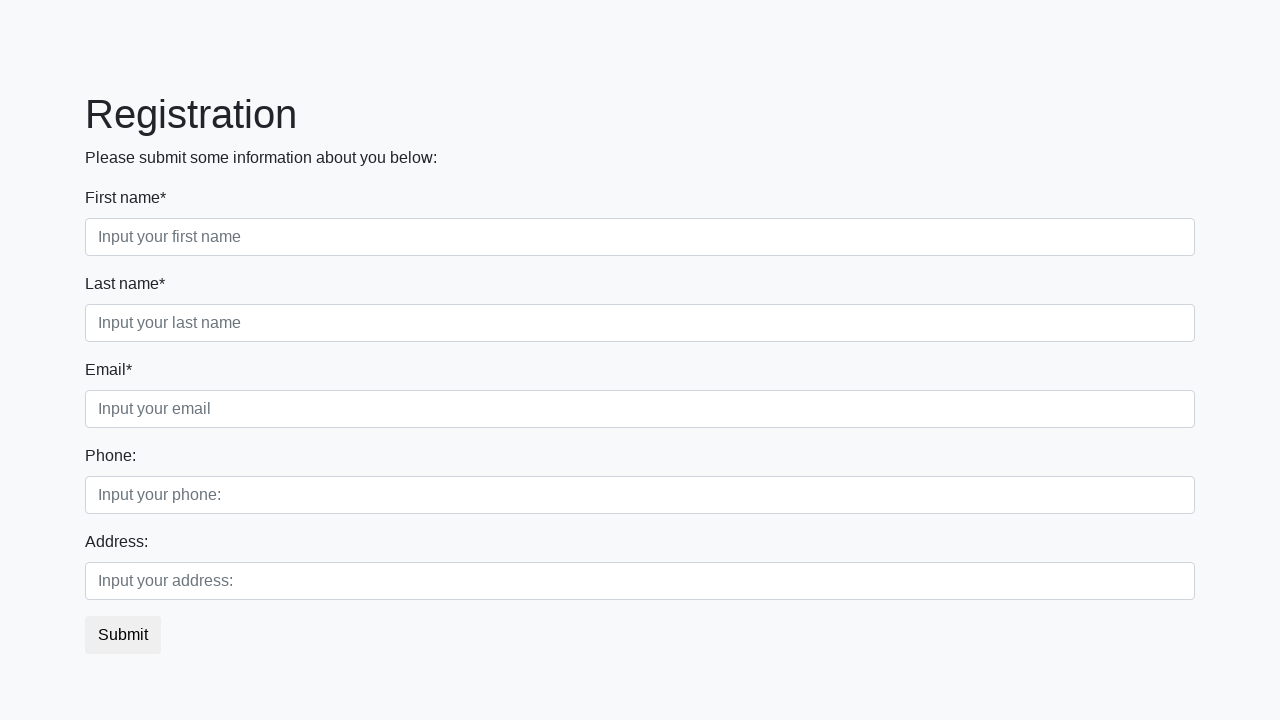

Filled first name field with 'Frank' on .first_block .first_class input
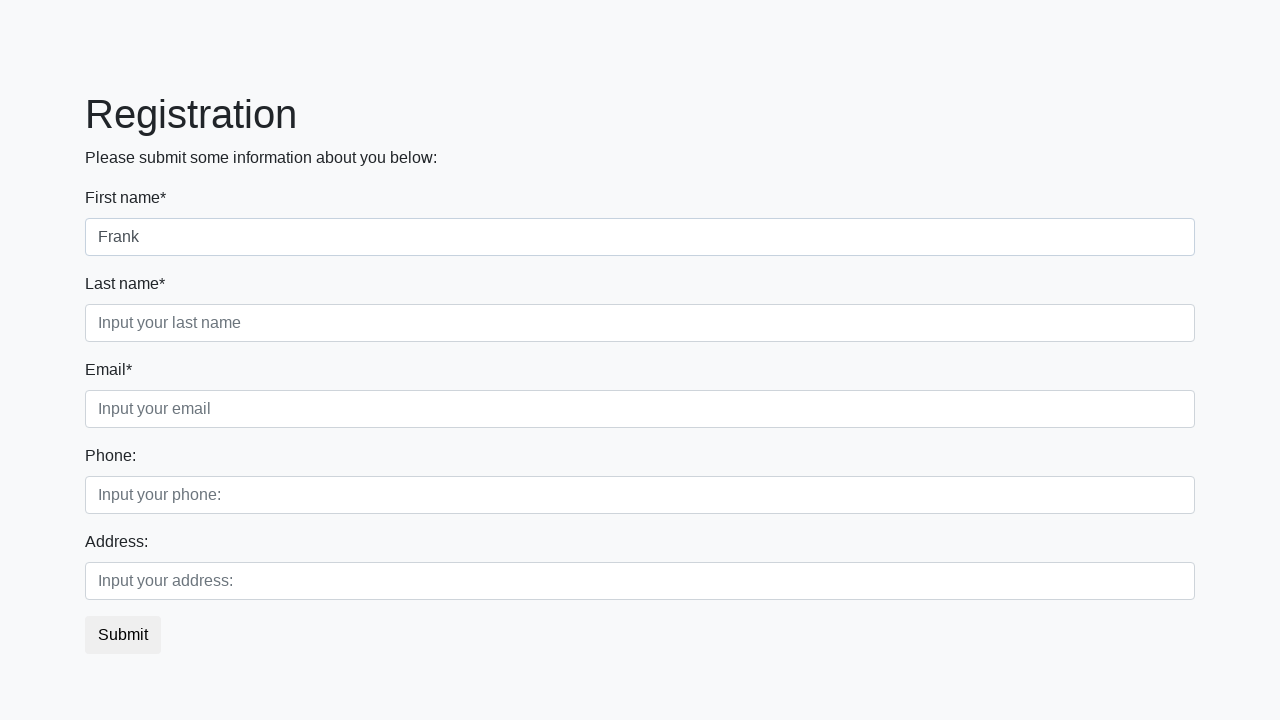

Filled last name field with 'Martin' on .first_block .second_class input
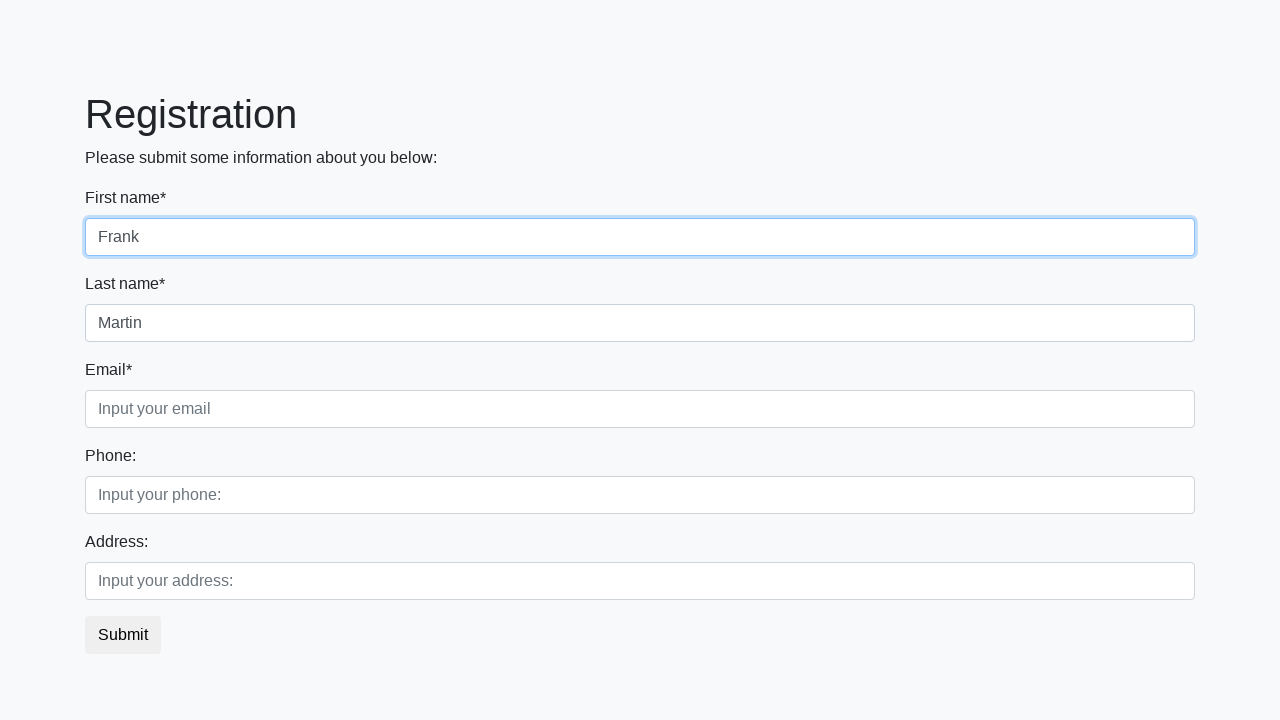

Filled email field with 'frank@omg.com' on .first_block .third_class input
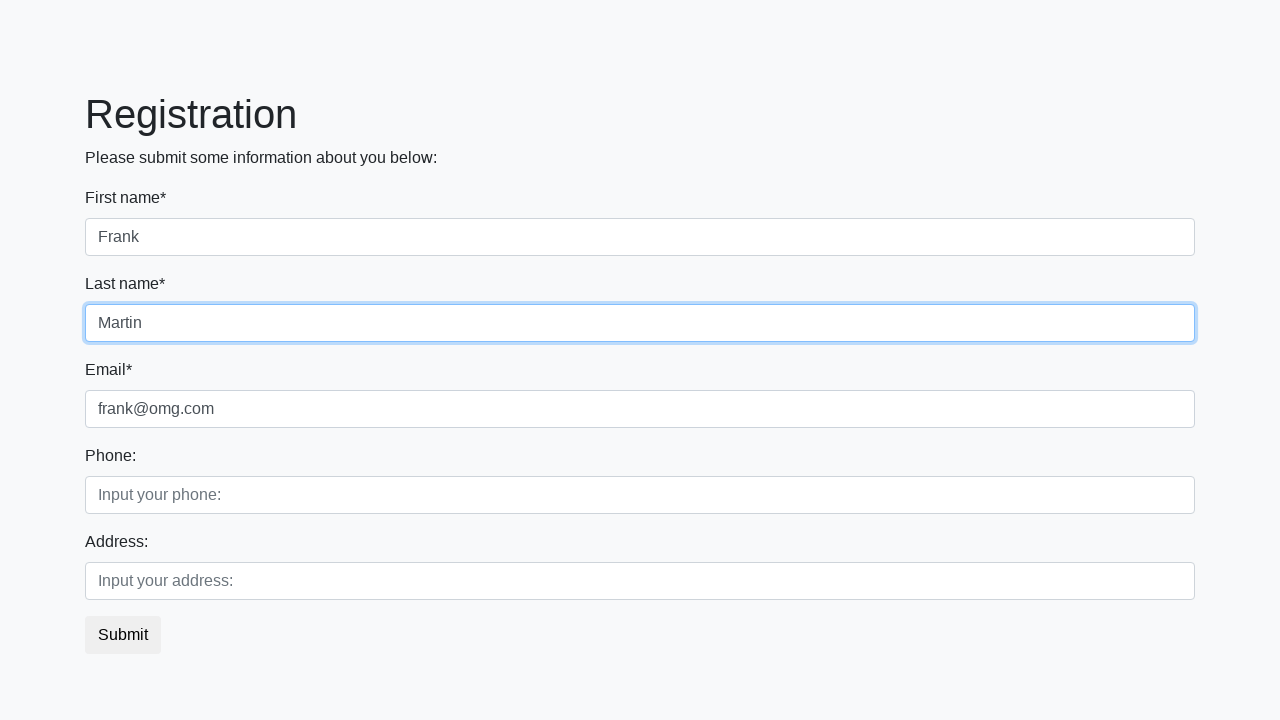

Clicked submit button to register at (123, 635) on .btn
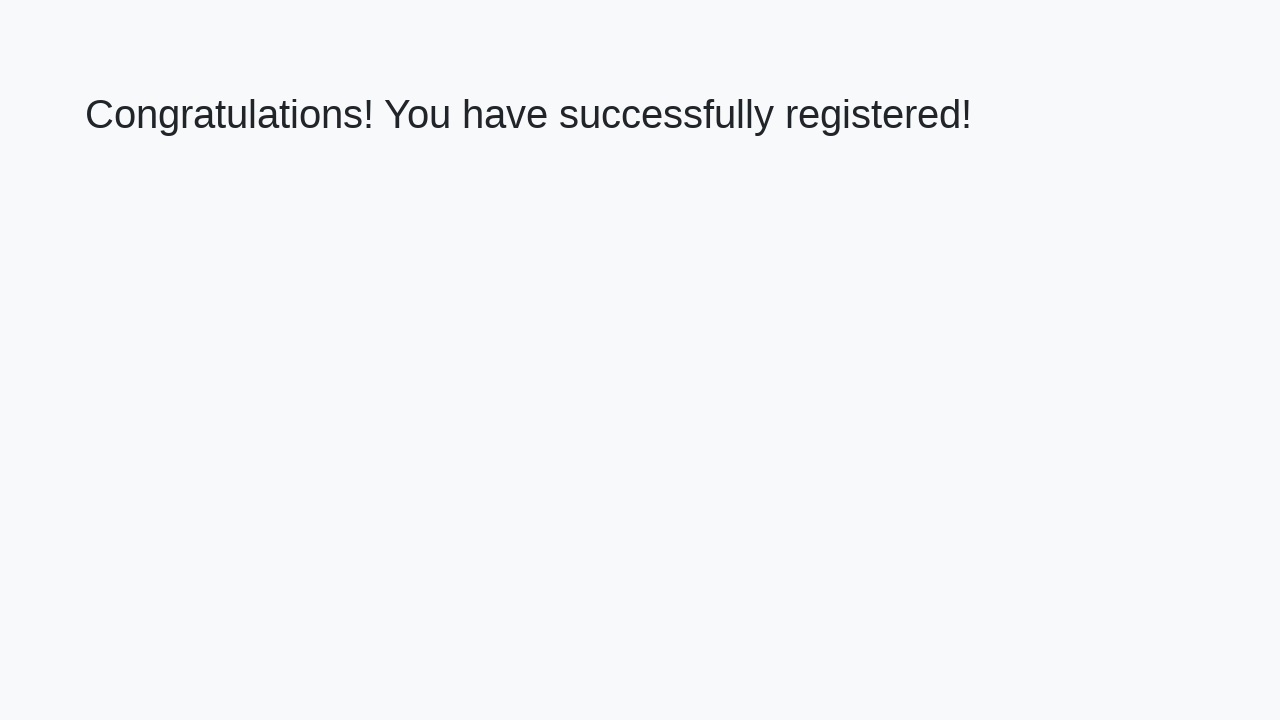

Welcome message heading loaded
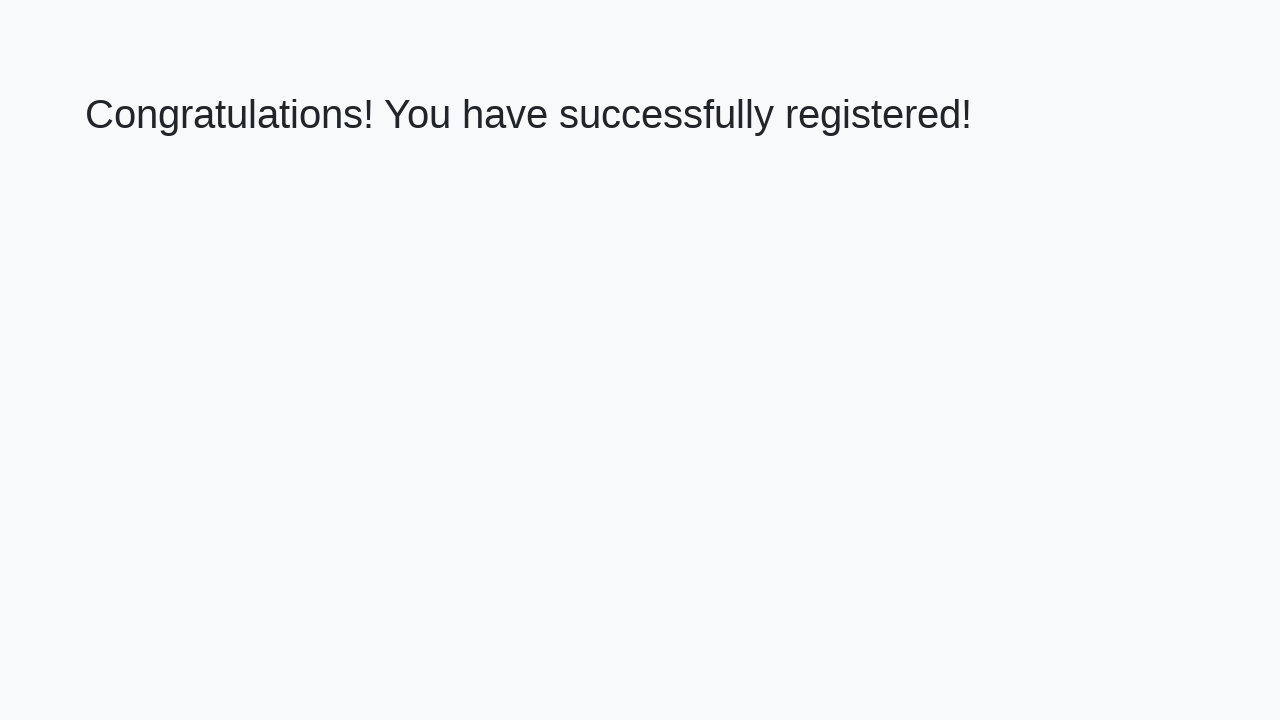

Retrieved welcome message text
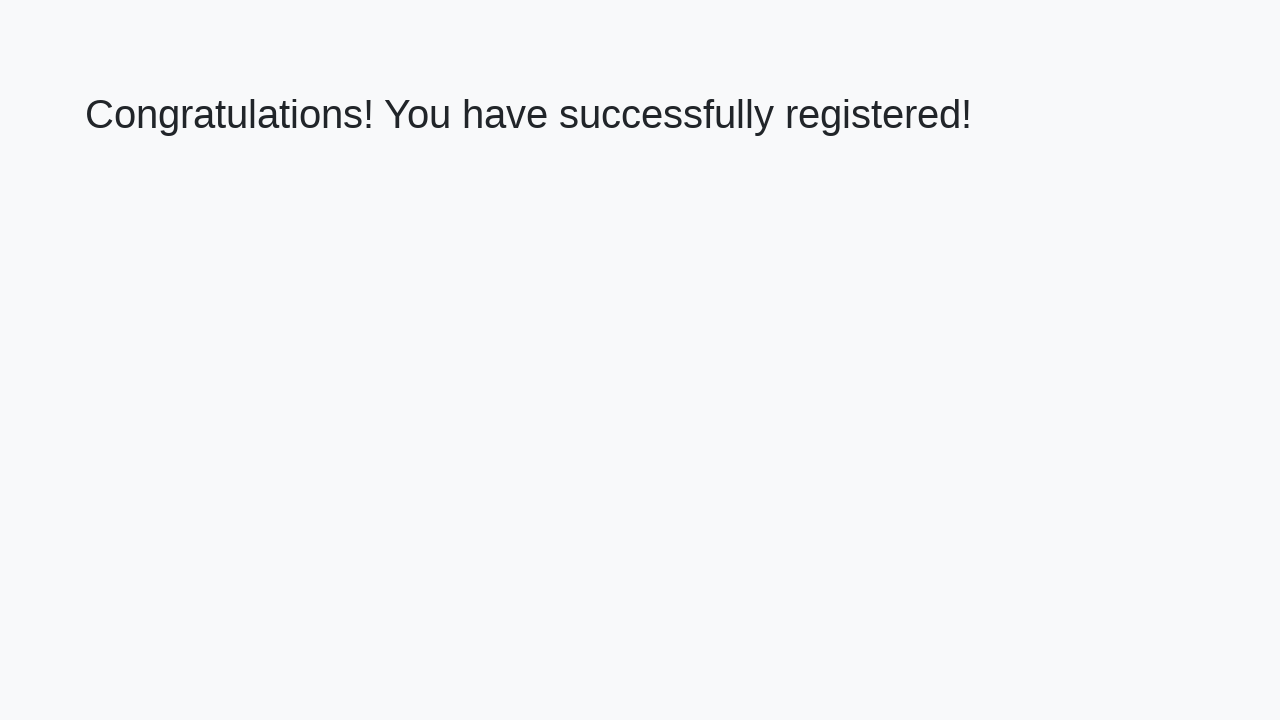

Verified success message: 'Congratulations! You have successfully registered!'
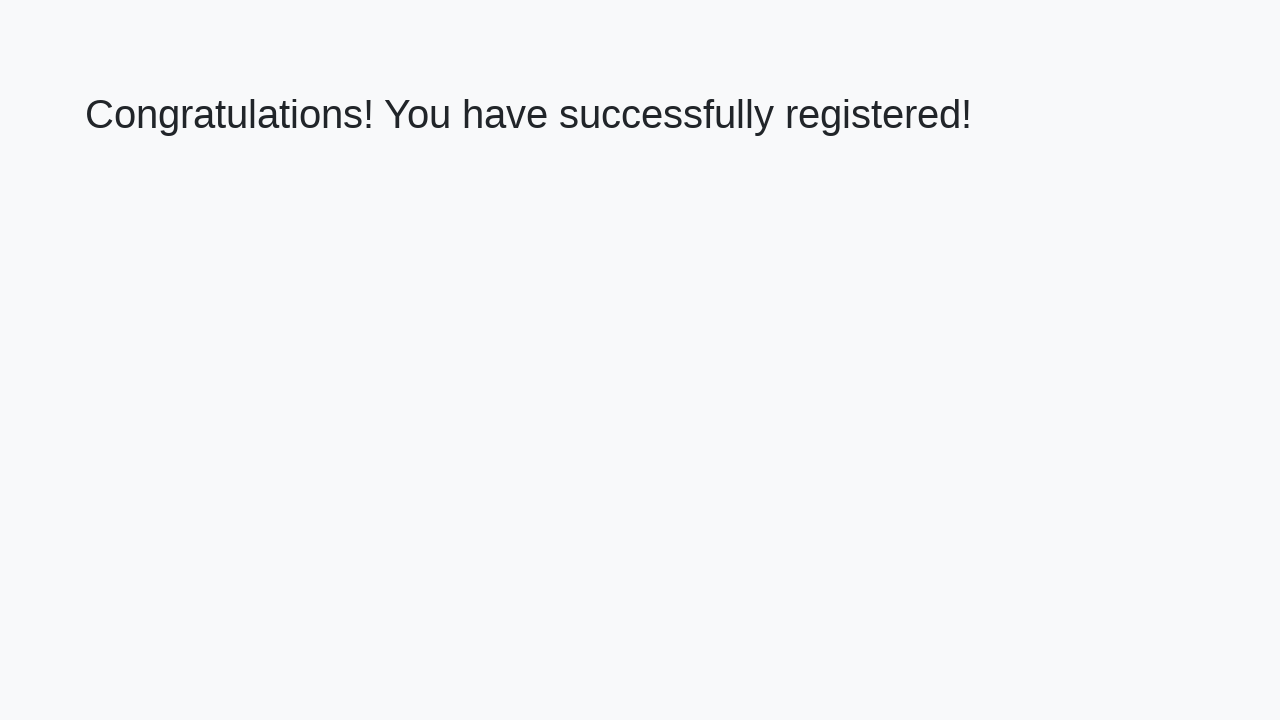

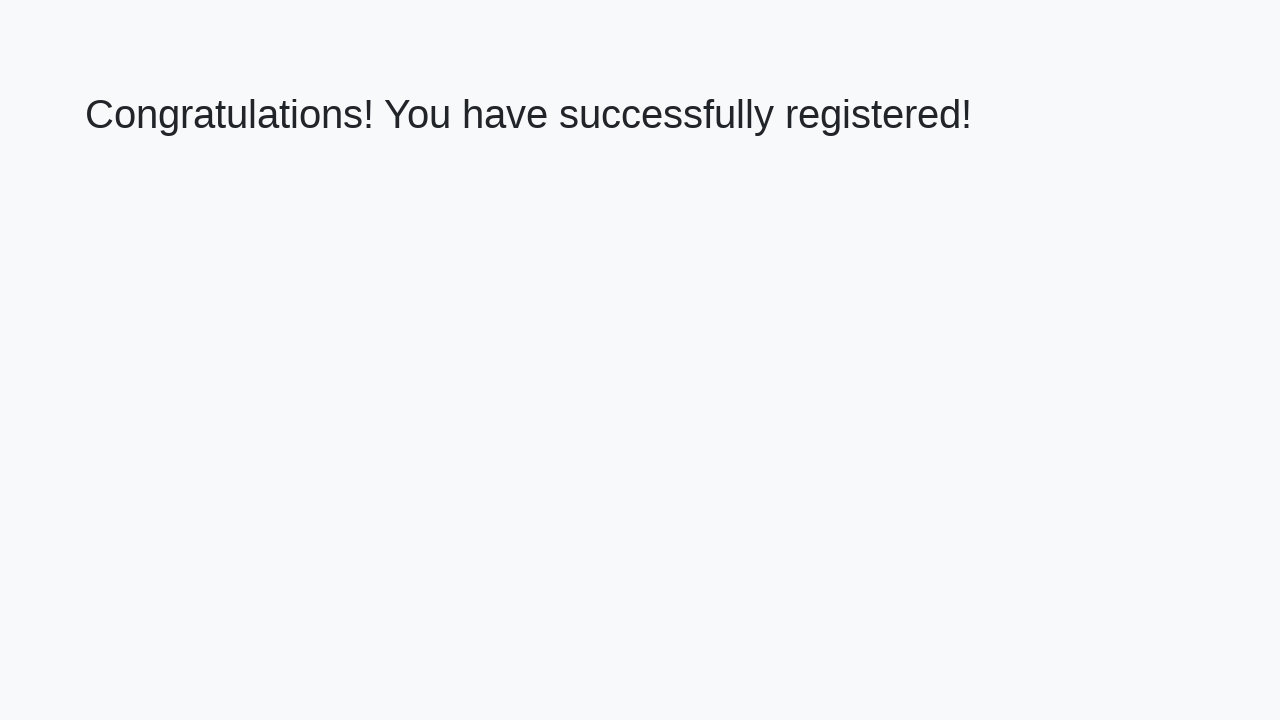